Tests double-click functionality on demoqa.com by navigating to the Buttons section and performing a double-click action on a button, then verifying the success message appears.

Starting URL: https://demoqa.com/

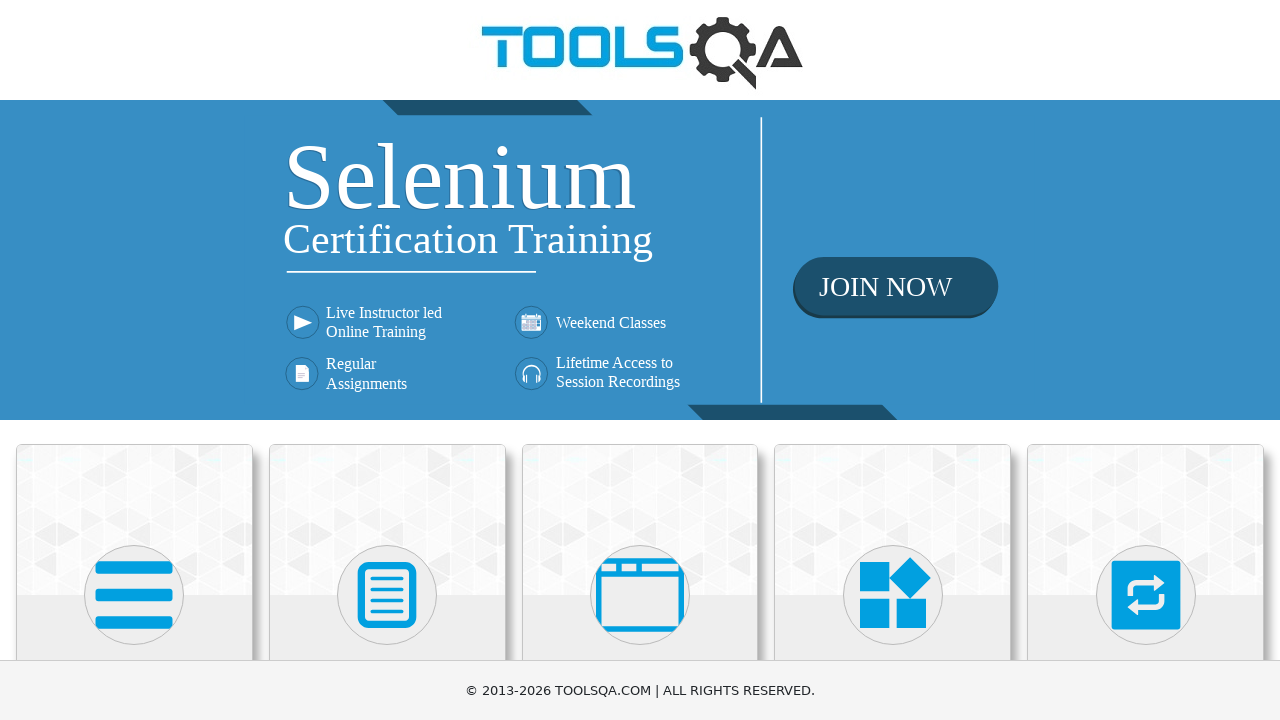

Clicked on Elements card at (134, 360) on xpath=//h5[text()='Elements']
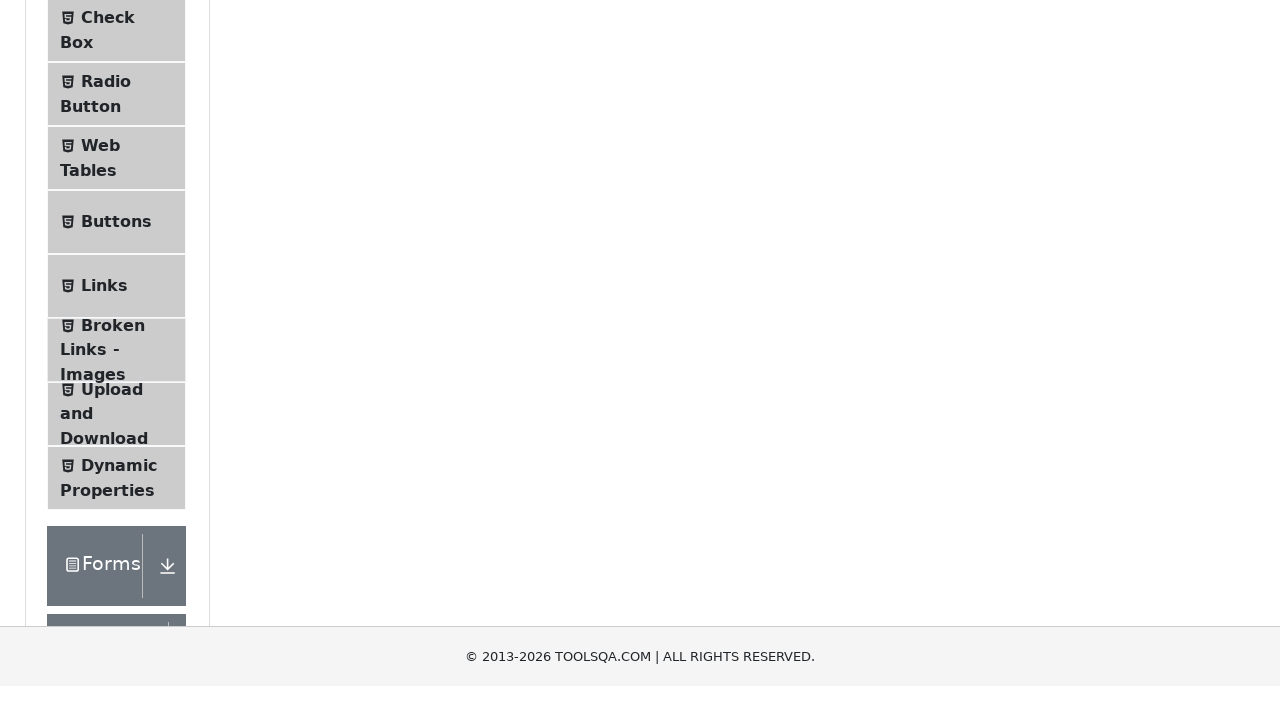

Clicked on Buttons menu item at (116, 517) on xpath=//span[@class='text' and text()='Buttons']
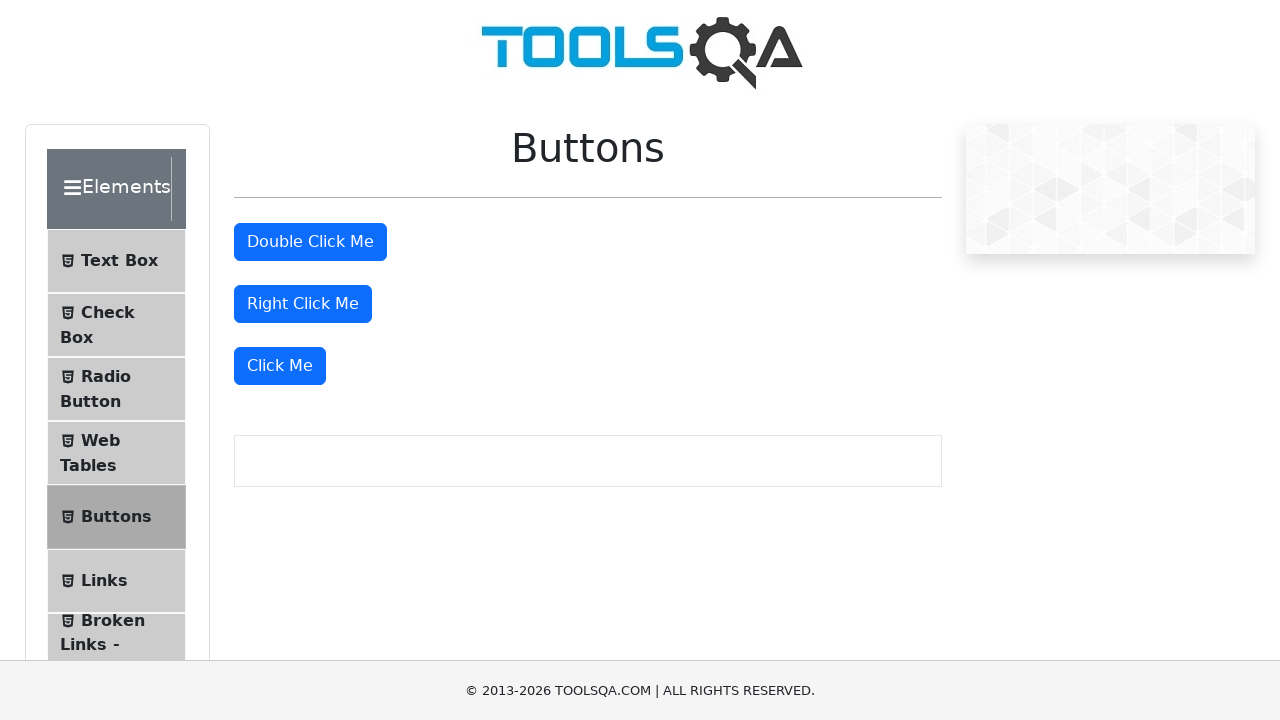

Double-clicked the button element at (310, 242) on #doubleClickBtn
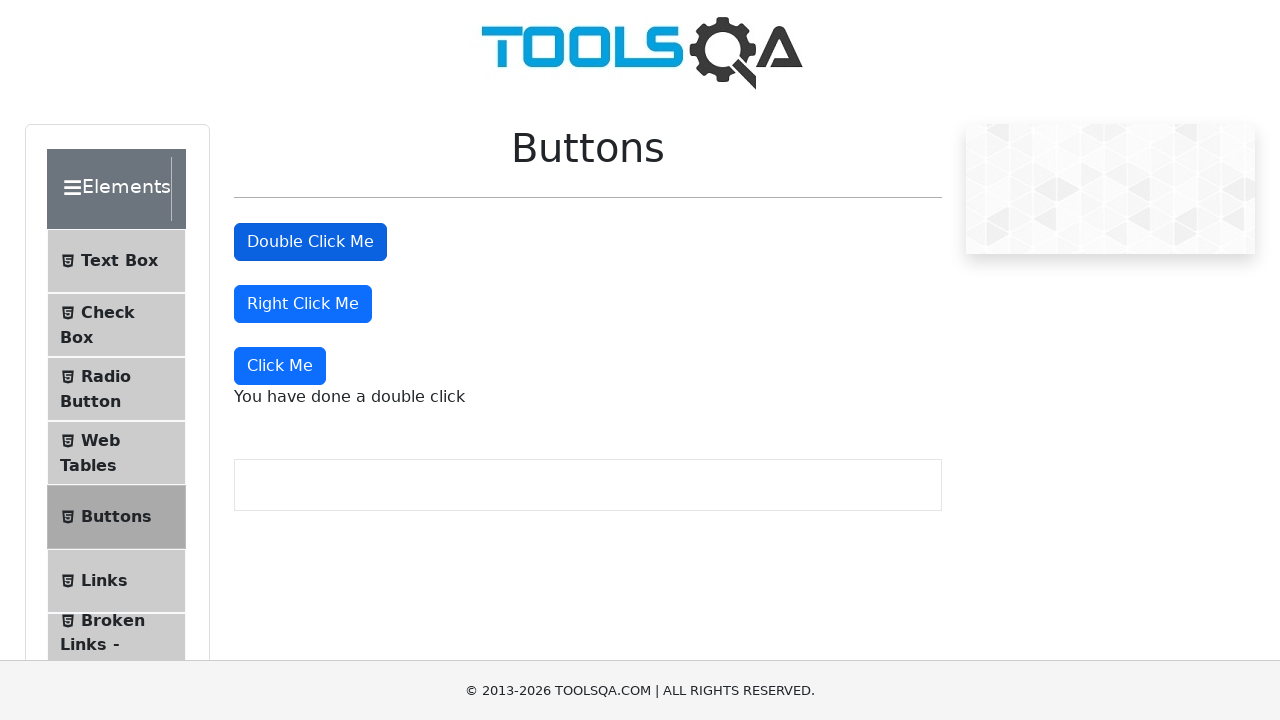

Double-click success message appeared
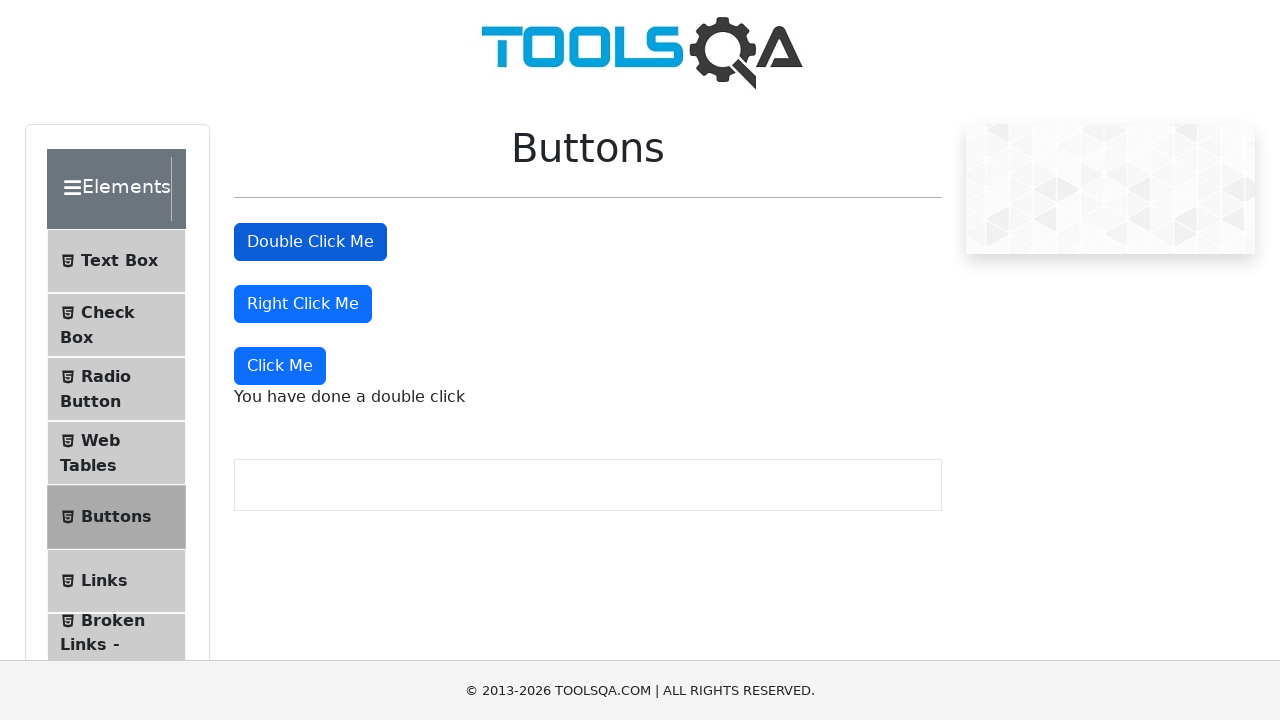

Retrieved double-click message text: 'You have done a double click'
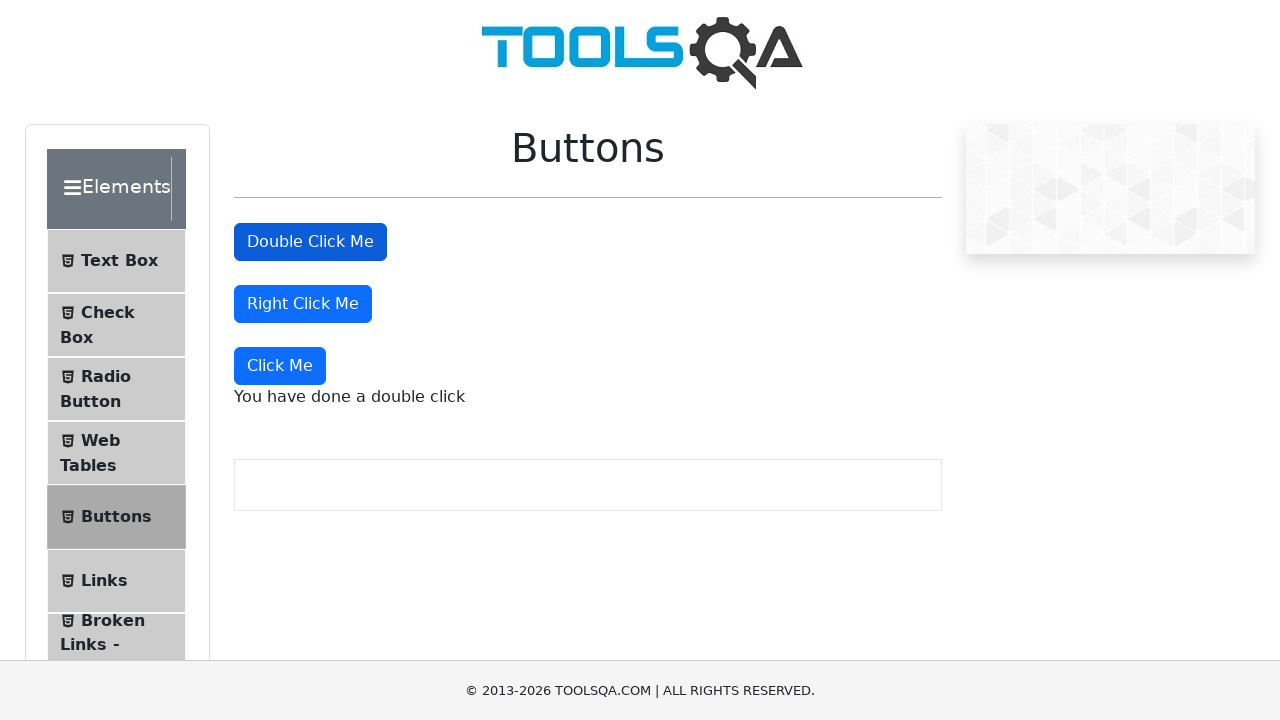

Verified double-click message matches expected text
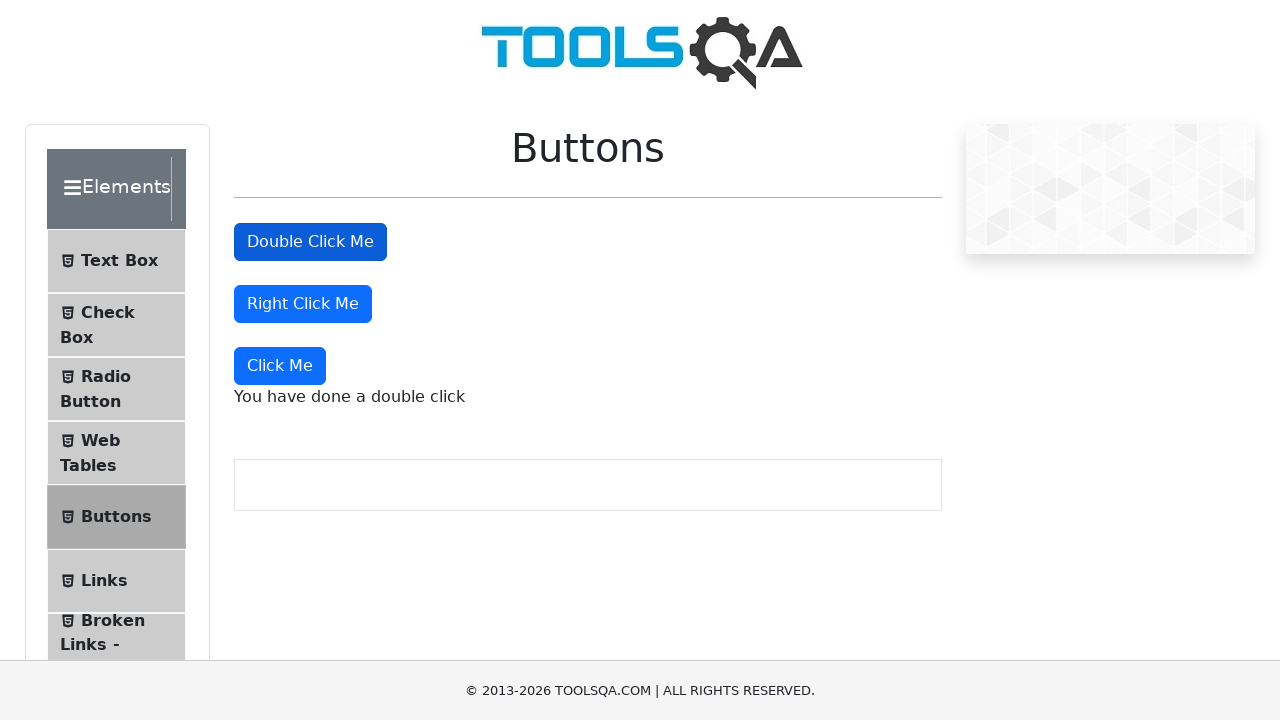

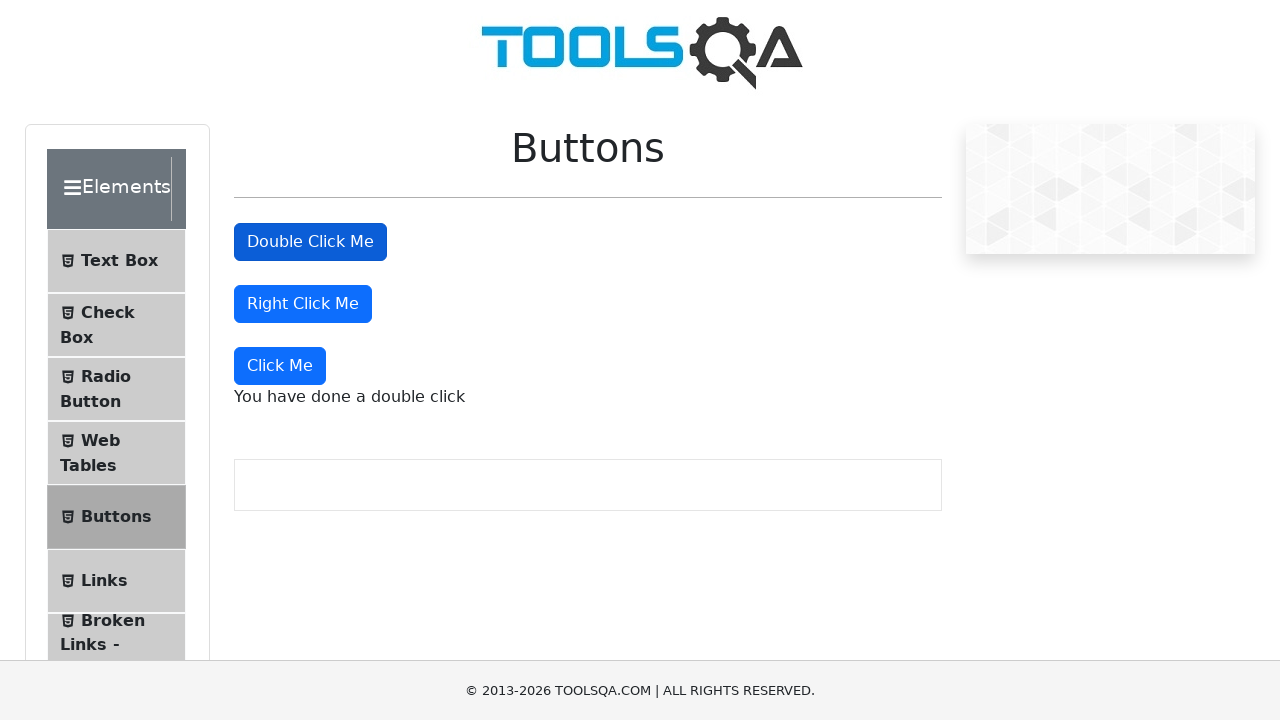